Tests clicking a link by its text on the Invent with Python website

Starting URL: https://inventwithpython.com

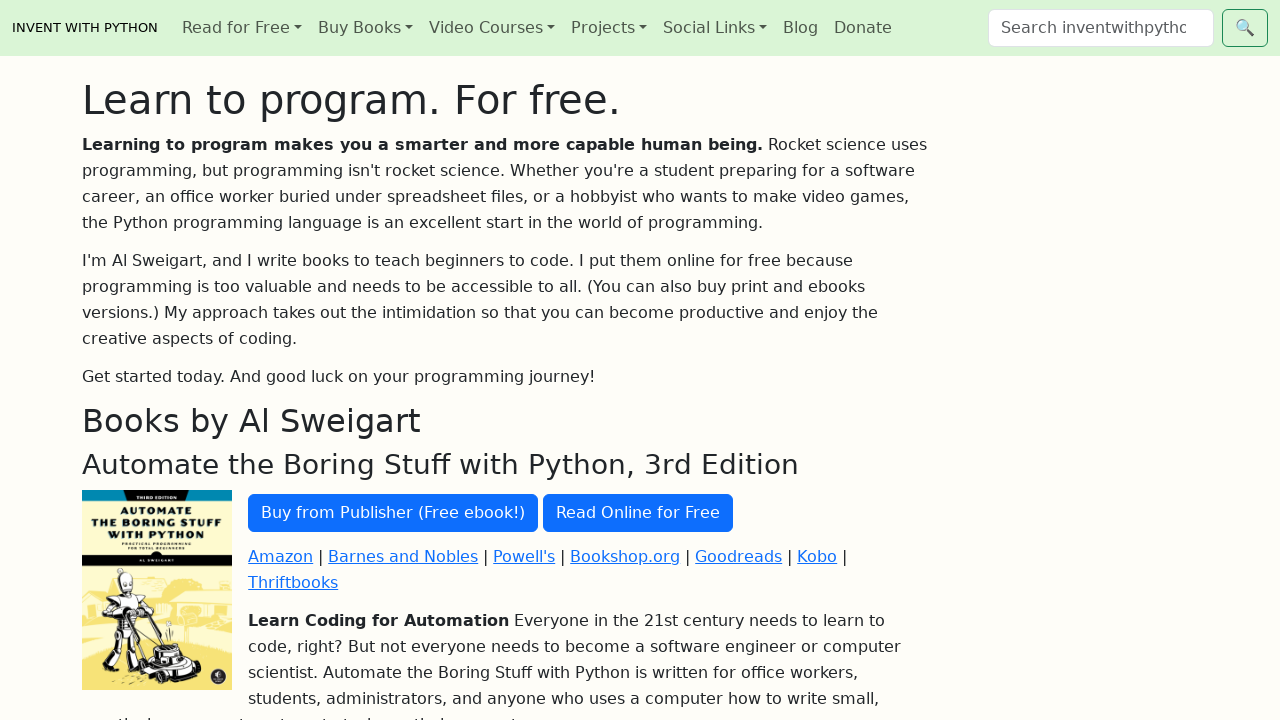

Clicked 'Read Online for Free' link on Invent with Python website at (638, 513) on text=Read Online for Free
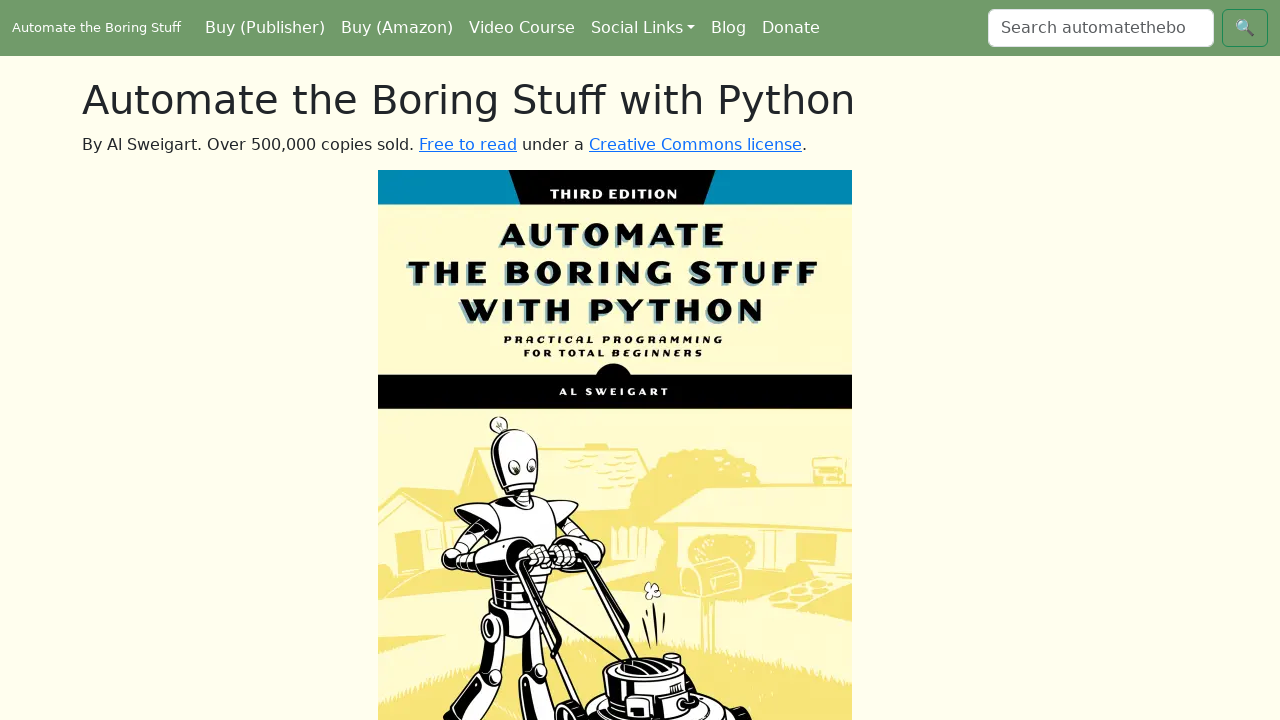

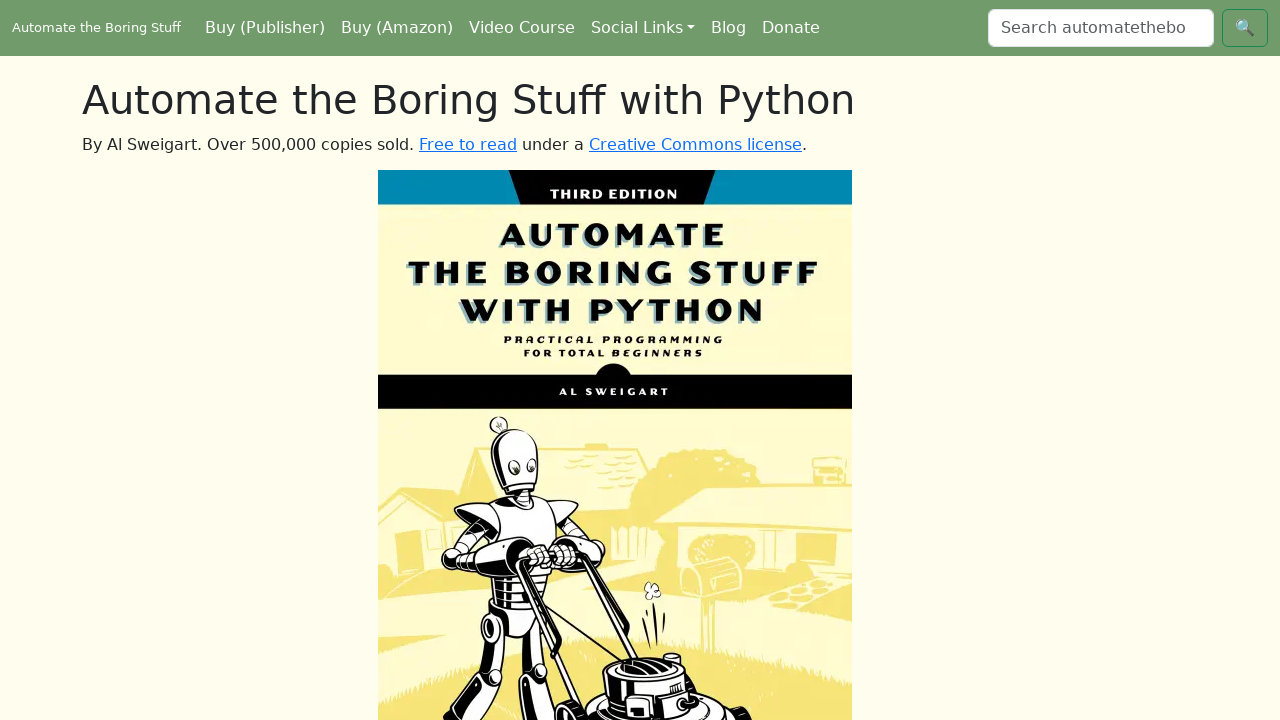